Tests radio buttons and checkboxes on Angular Material demo pages by selecting and deselecting various options

Starting URL: https://material.angular.io/components/radio/examples

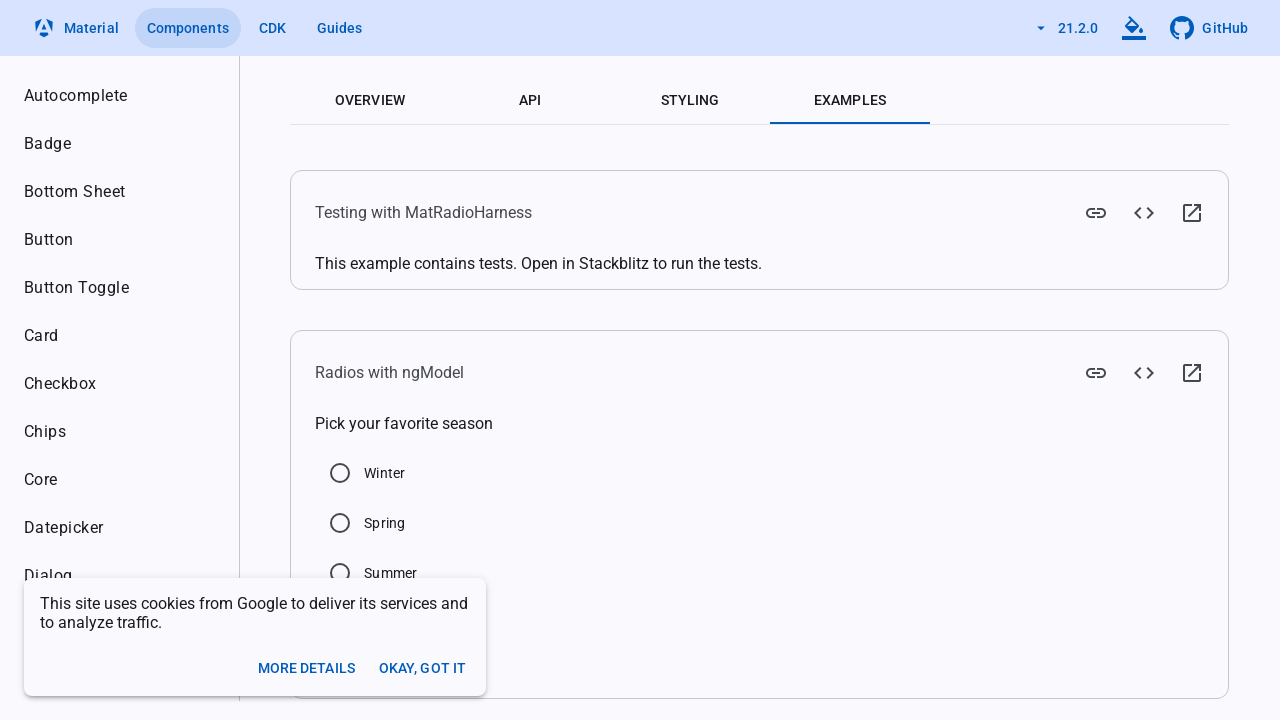

Scrolled Summer radio button into view
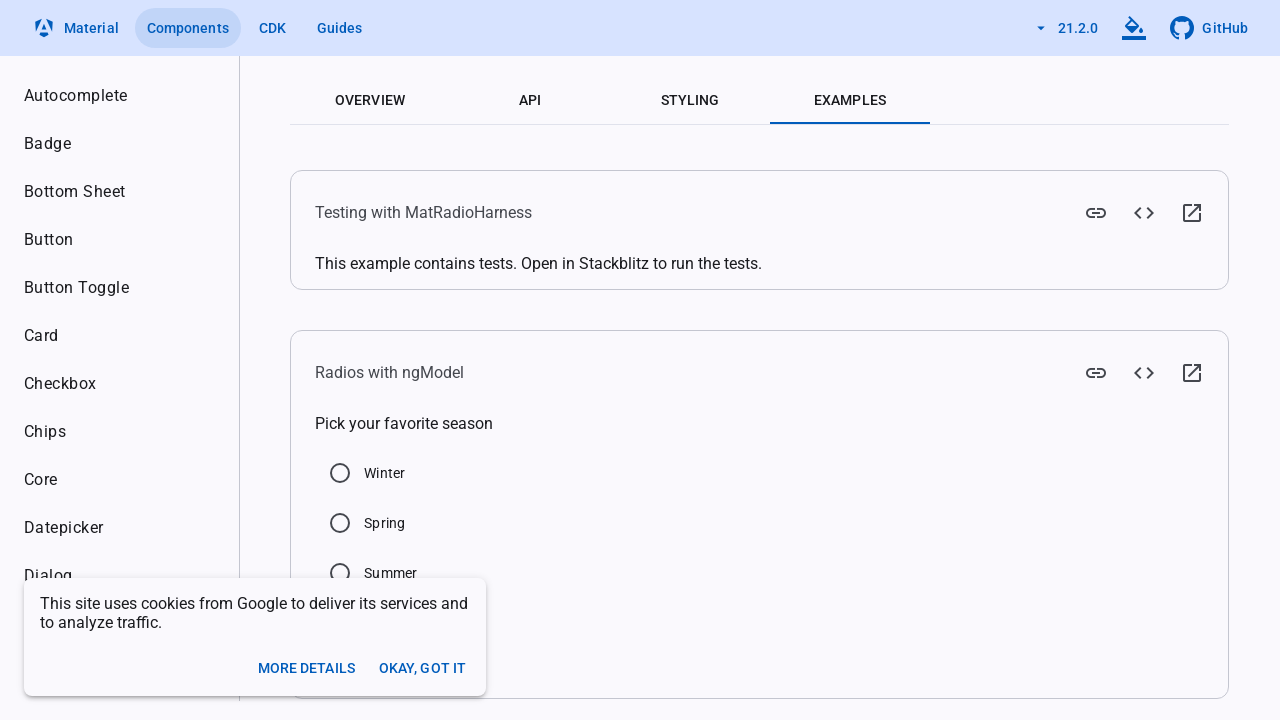

Clicked Summer radio button at (340, 573) on xpath=//input[@value='Summer']
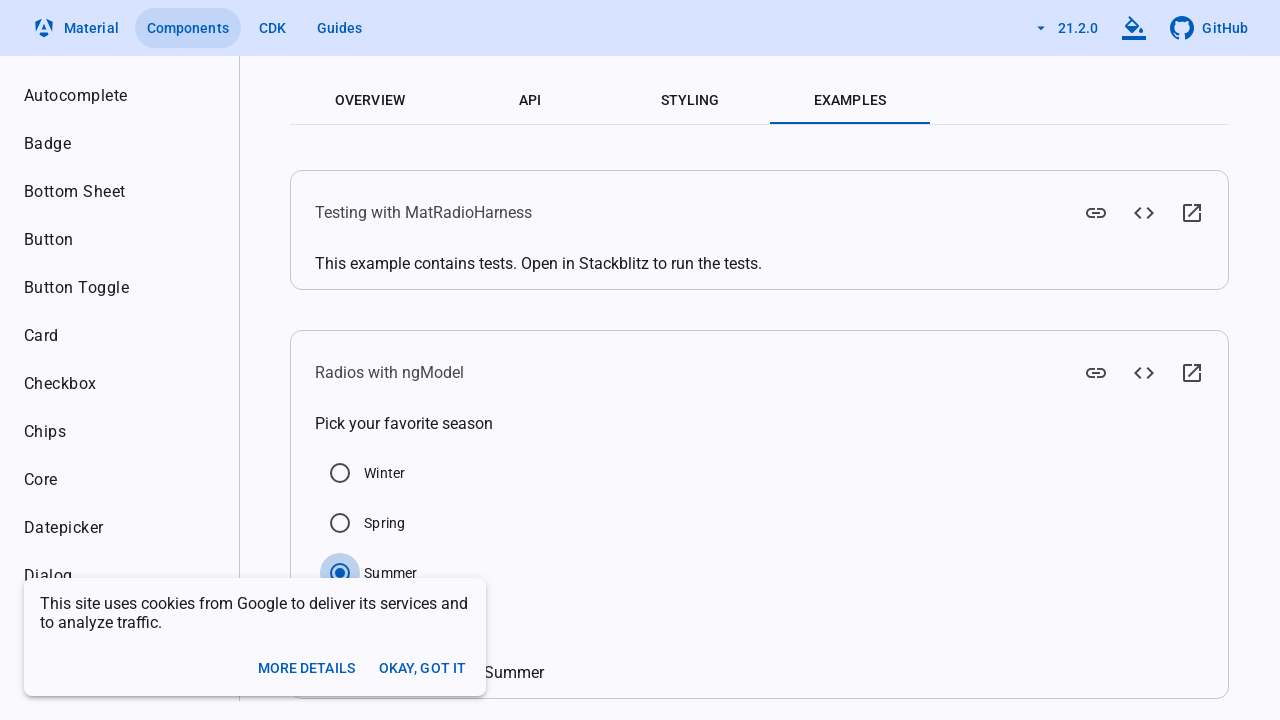

Navigated to Angular Material checkbox examples page
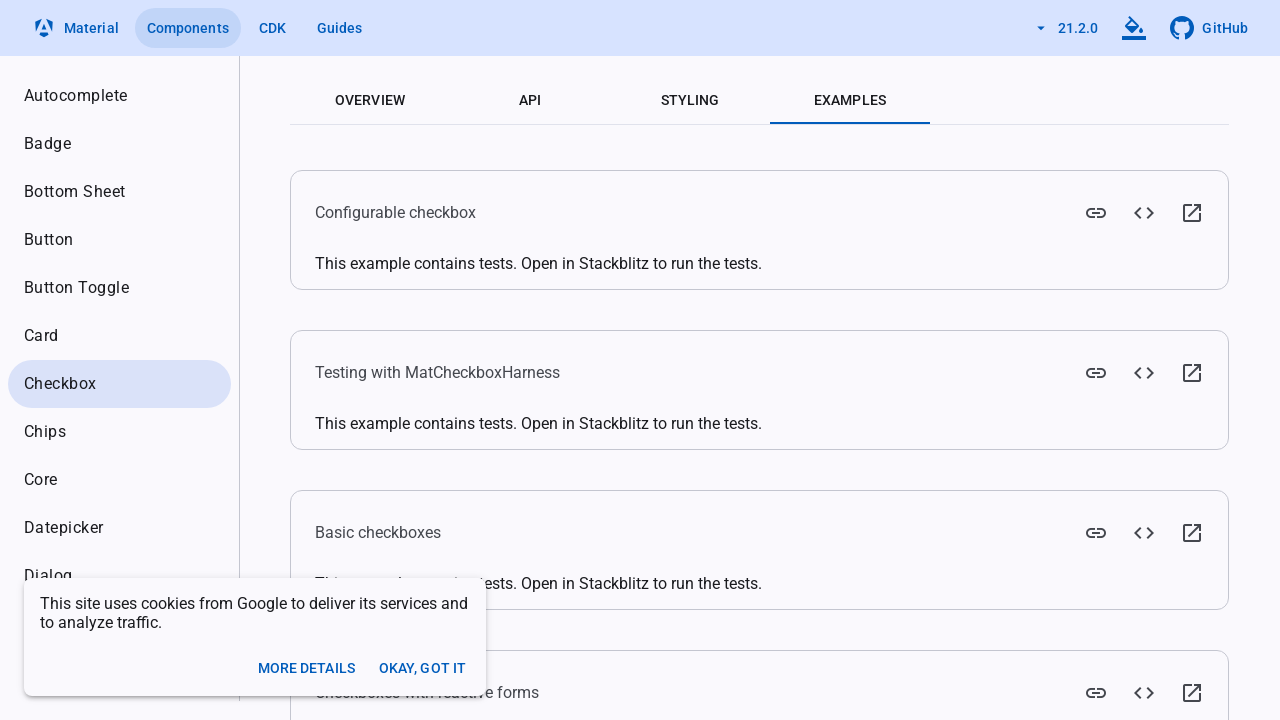

Clicked Checked checkbox to select it at (361, 348) on //label[text()='Checked']/preceding-sibling::div/input
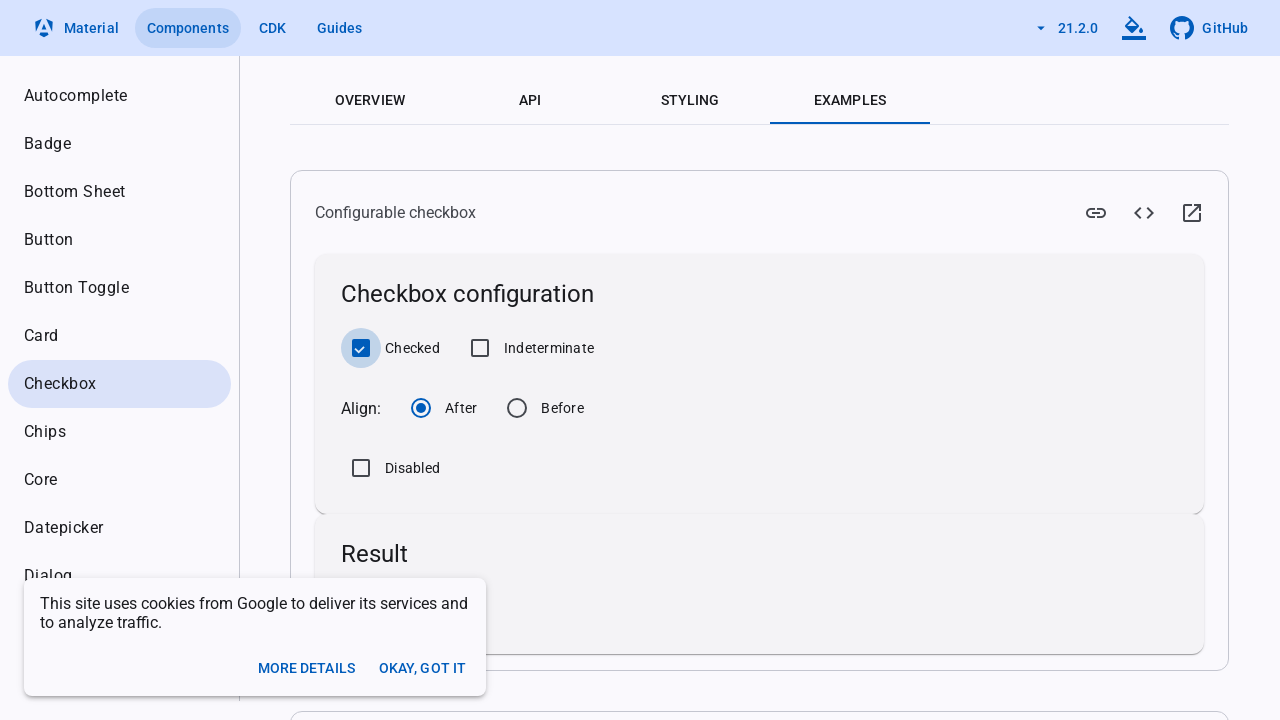

Clicked Indeterminate checkbox to select it at (480, 348) on //label[text()='Indeterminate']/preceding-sibling::div/input
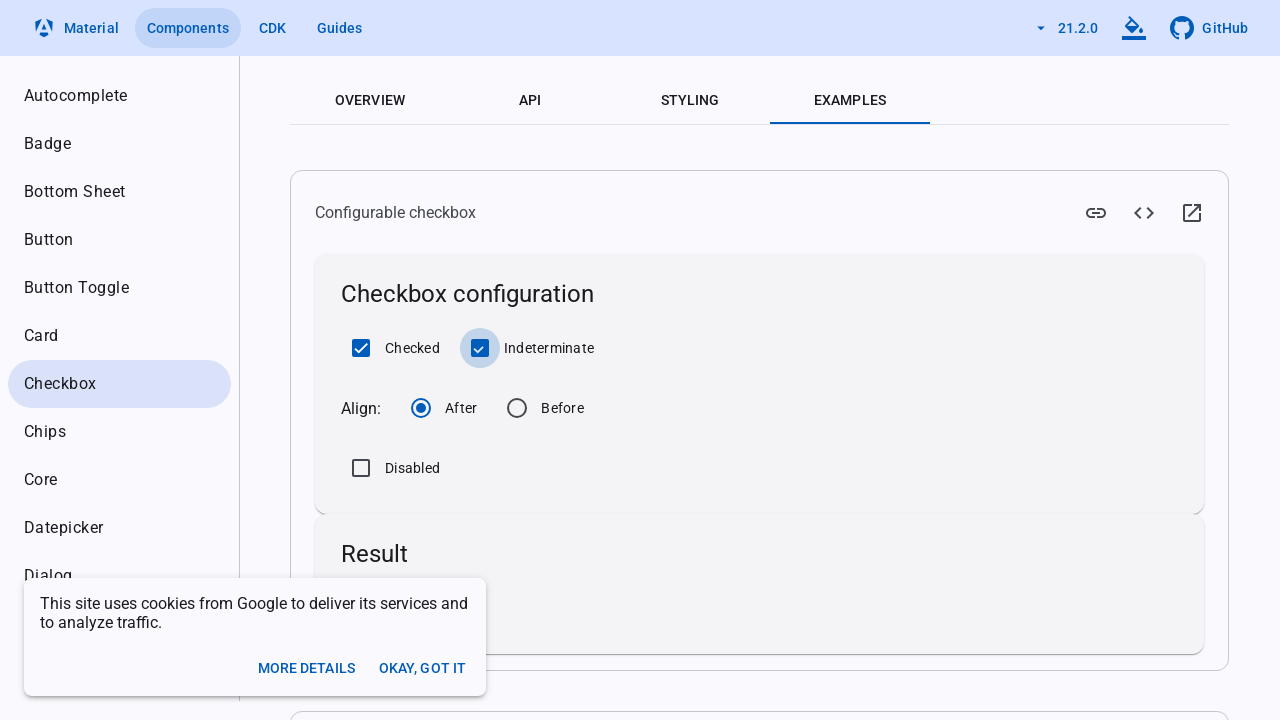

Clicked Checked checkbox to deselect it at (361, 348) on //label[text()='Checked']/preceding-sibling::div/input
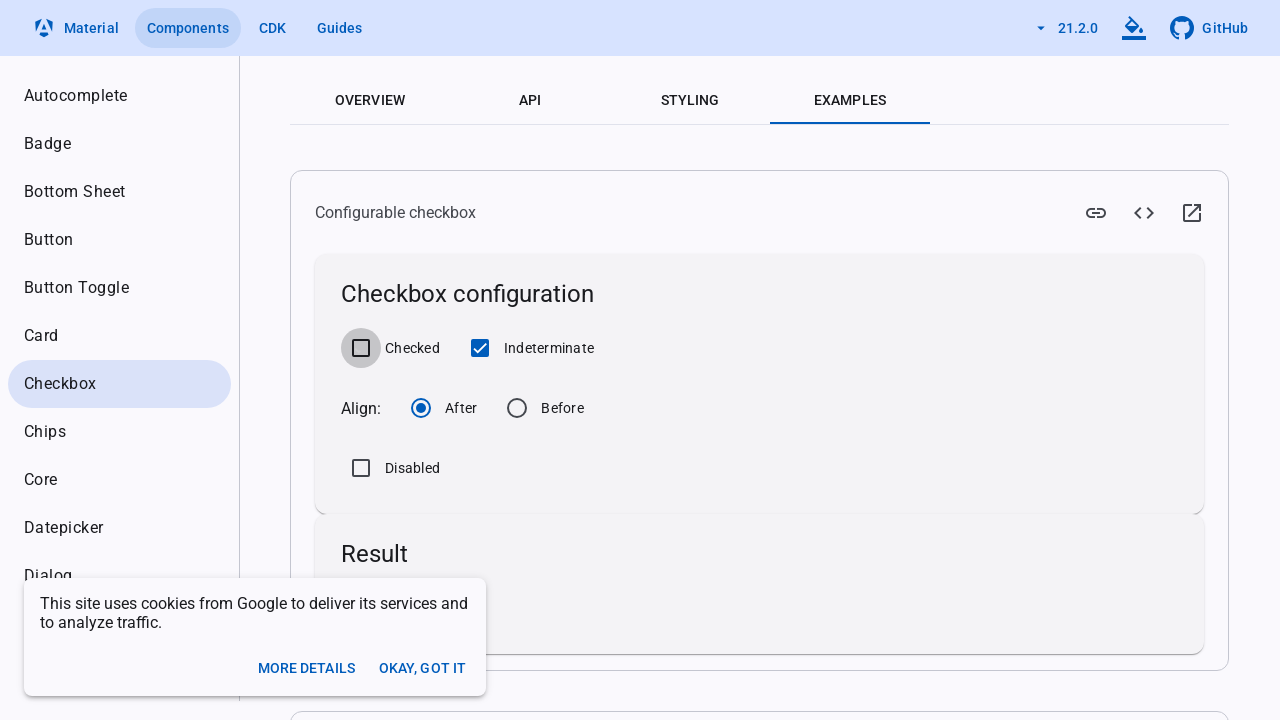

Clicked Indeterminate checkbox to deselect it at (480, 348) on //label[text()='Indeterminate']/preceding-sibling::div/input
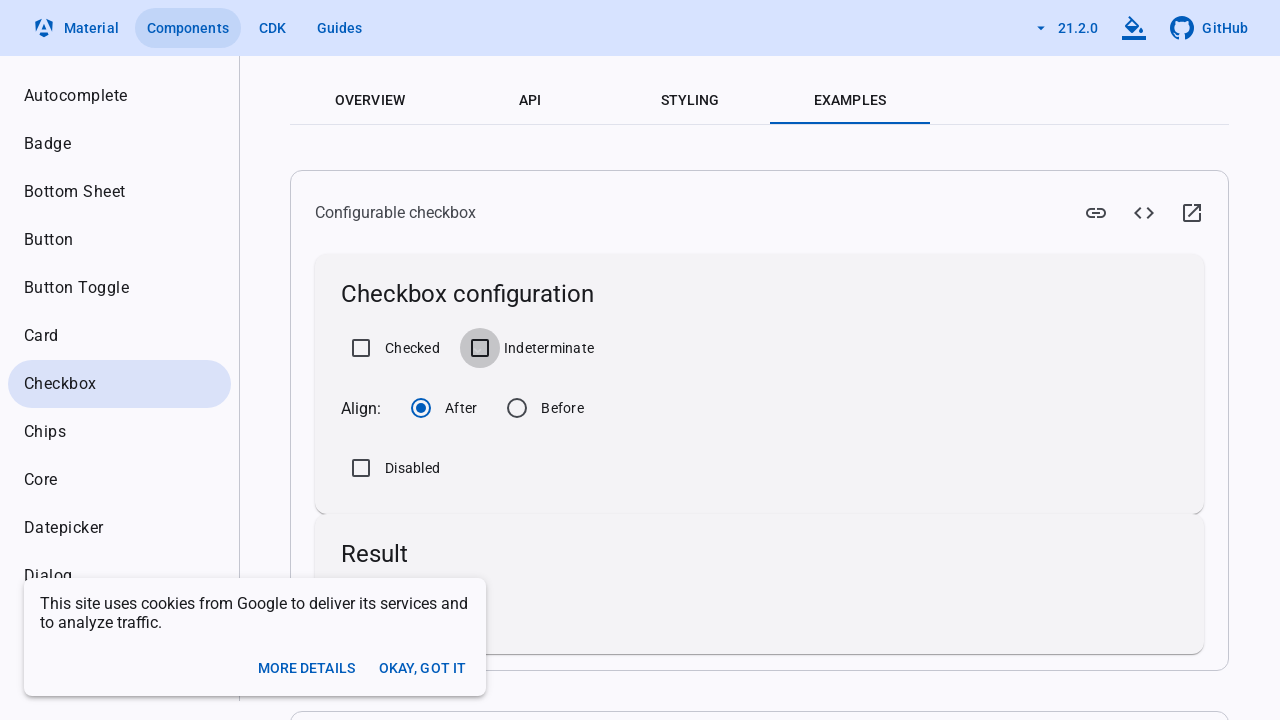

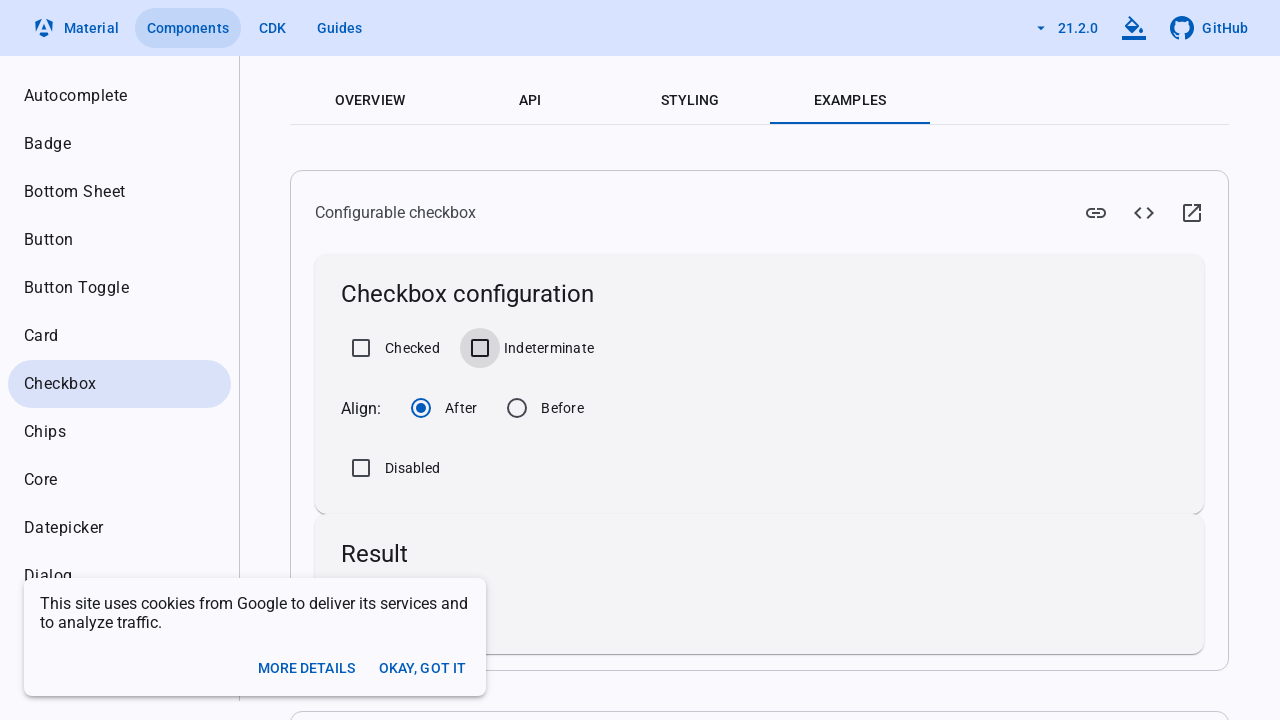